Tests that entering sides that violate triangle inequality (4, 5, 9) shows an error for invalid triangle

Starting URL: https://testpages.eviltester.com/styled/apps/triangle/triangle001.html

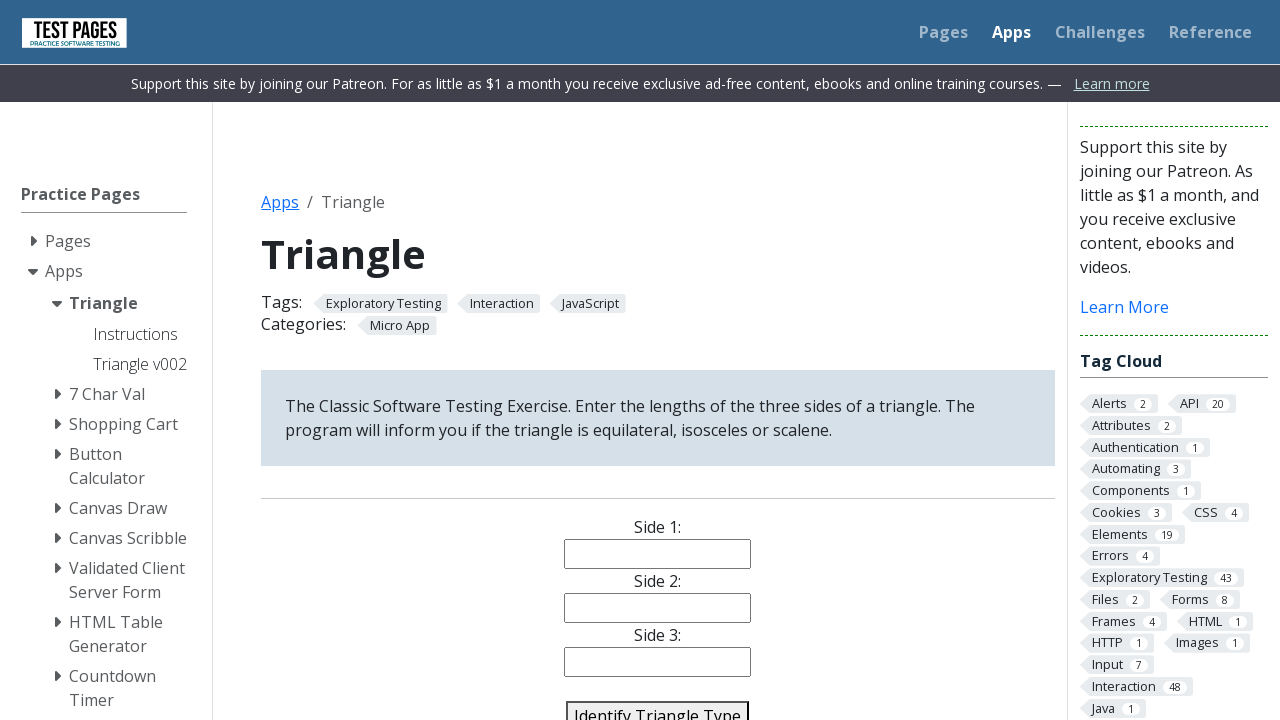

Filled side 1 field with '4' on #side1
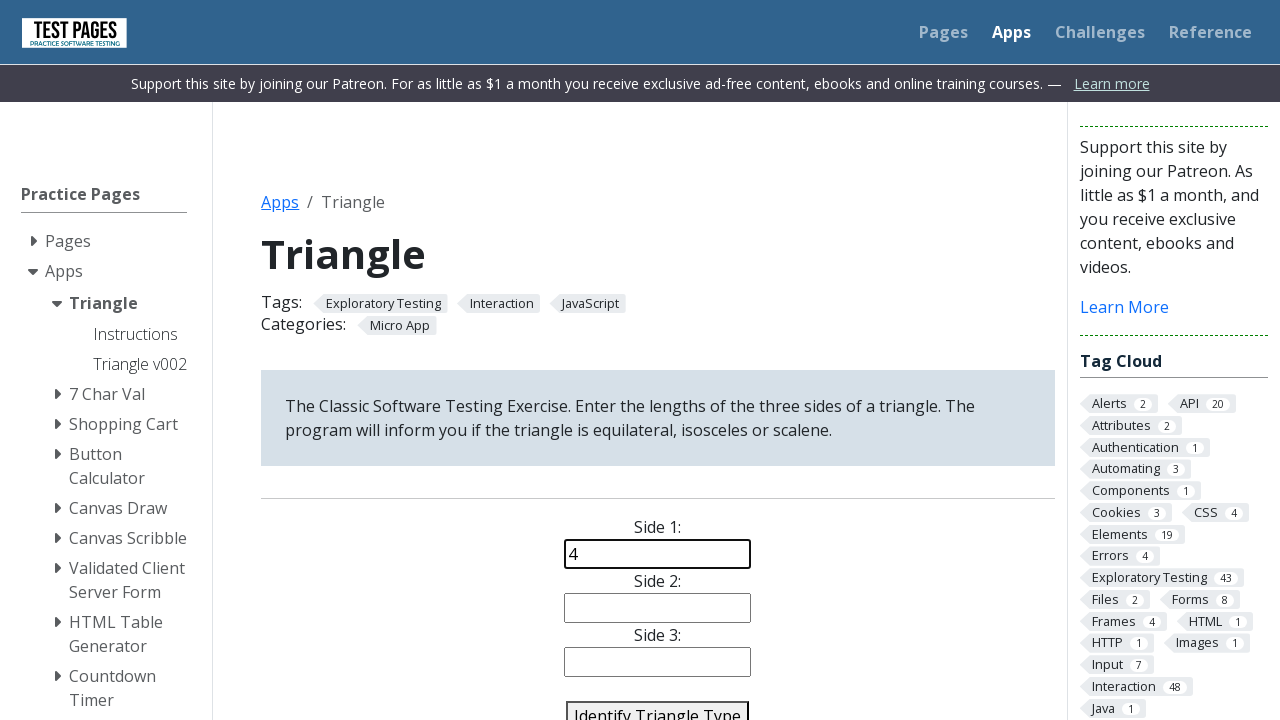

Filled side 2 field with '5' on #side2
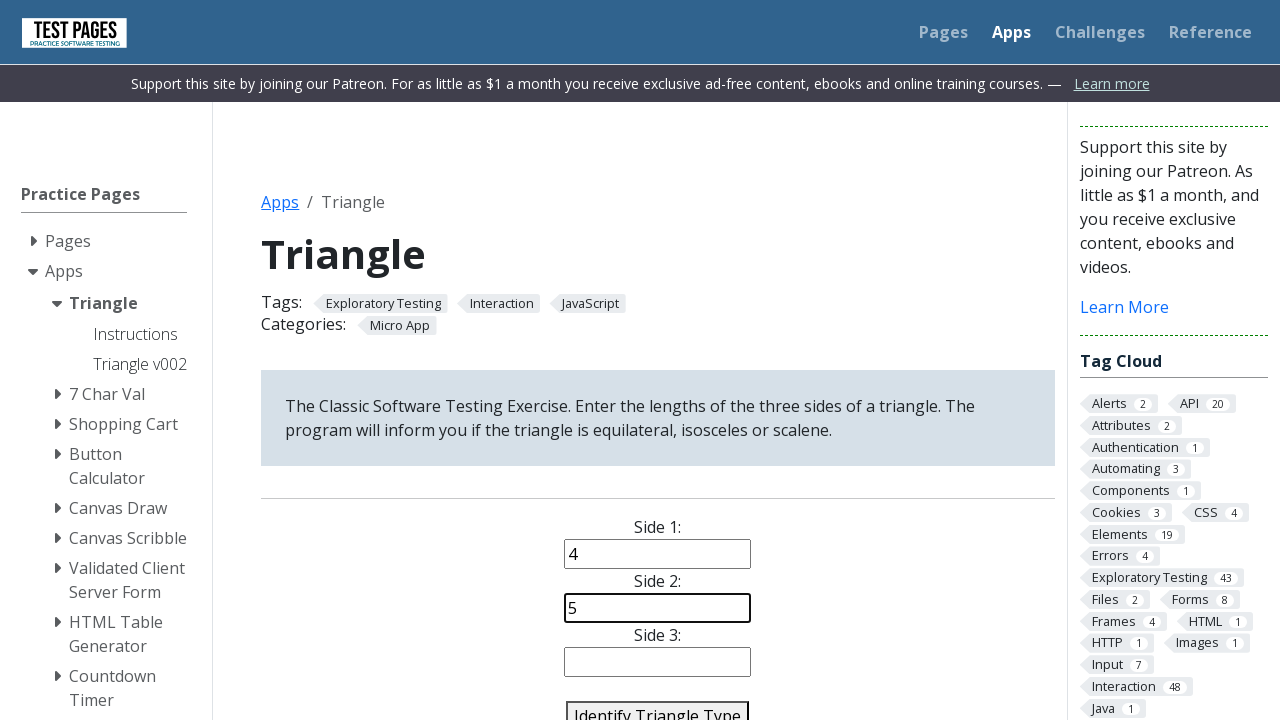

Filled side 3 field with '9' on #side3
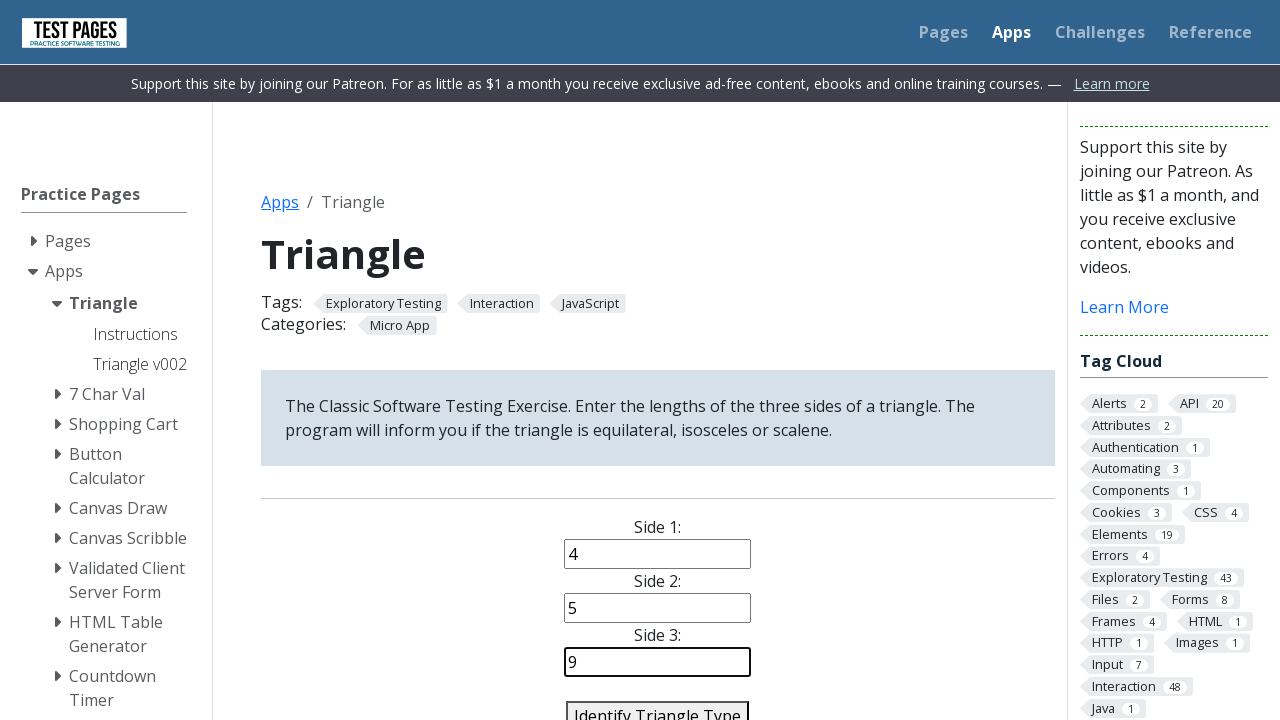

Clicked identify triangle button to validate triangle with sides 4, 5, 9 at (658, 705) on #identify-triangle-action
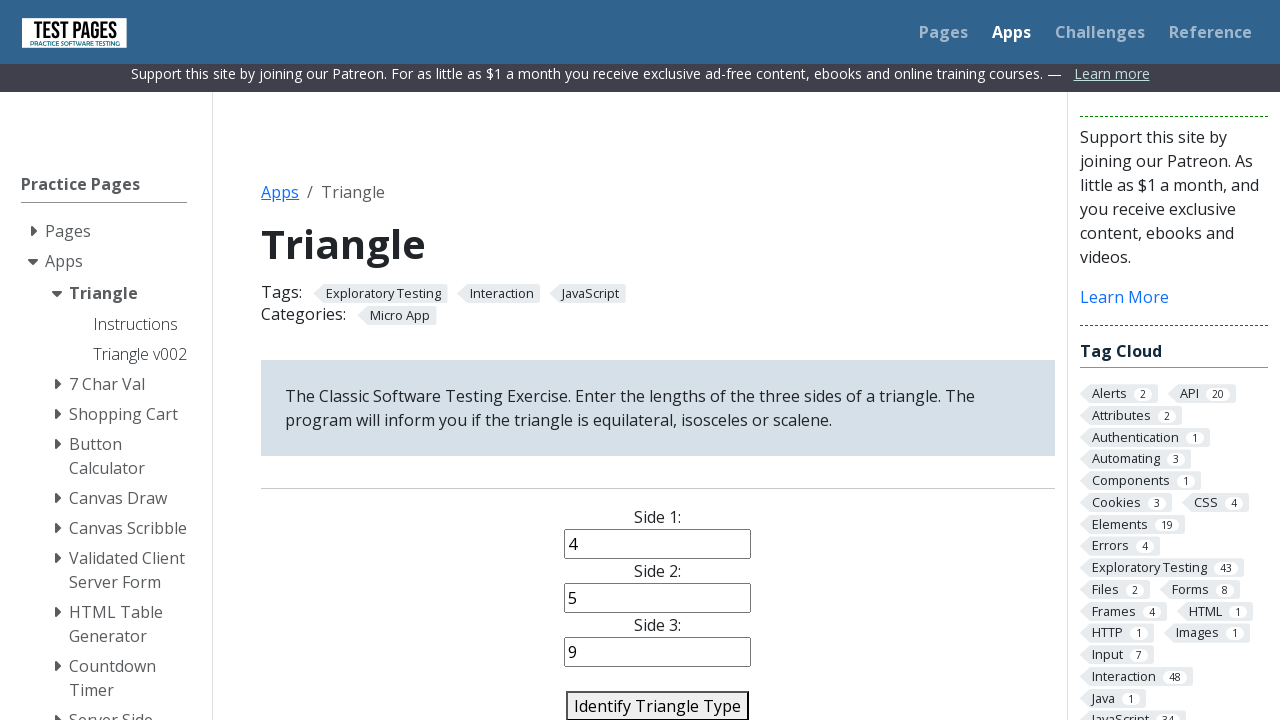

Answer element loaded showing invalid triangle error
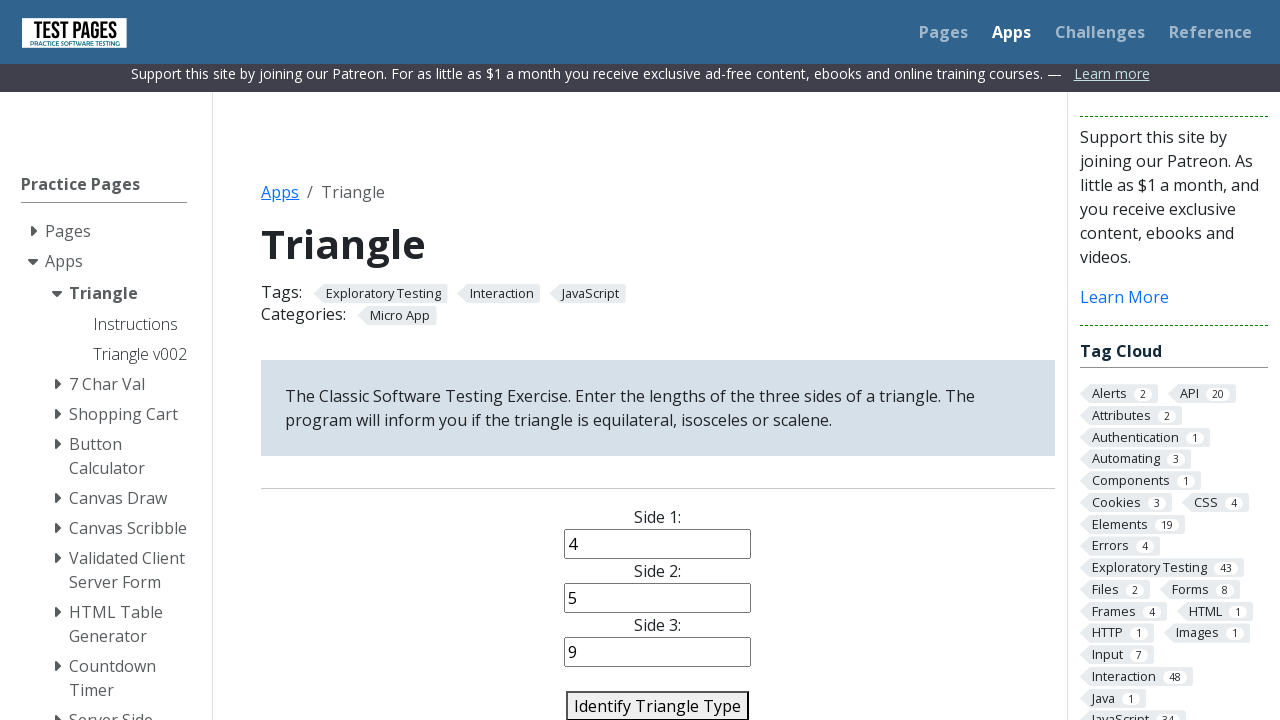

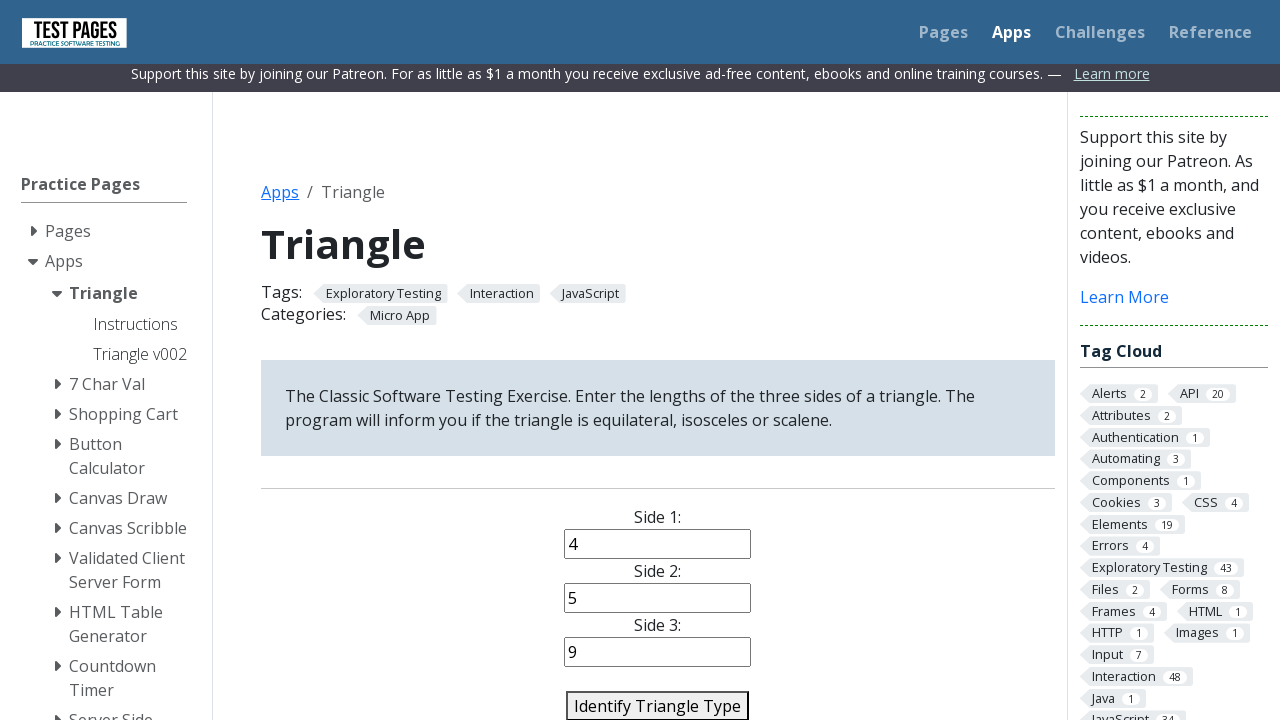